Tests unchecking all checkboxes on the page and verifying they are all in unchecked state.

Starting URL: https://the-internet.herokuapp.com/checkboxes

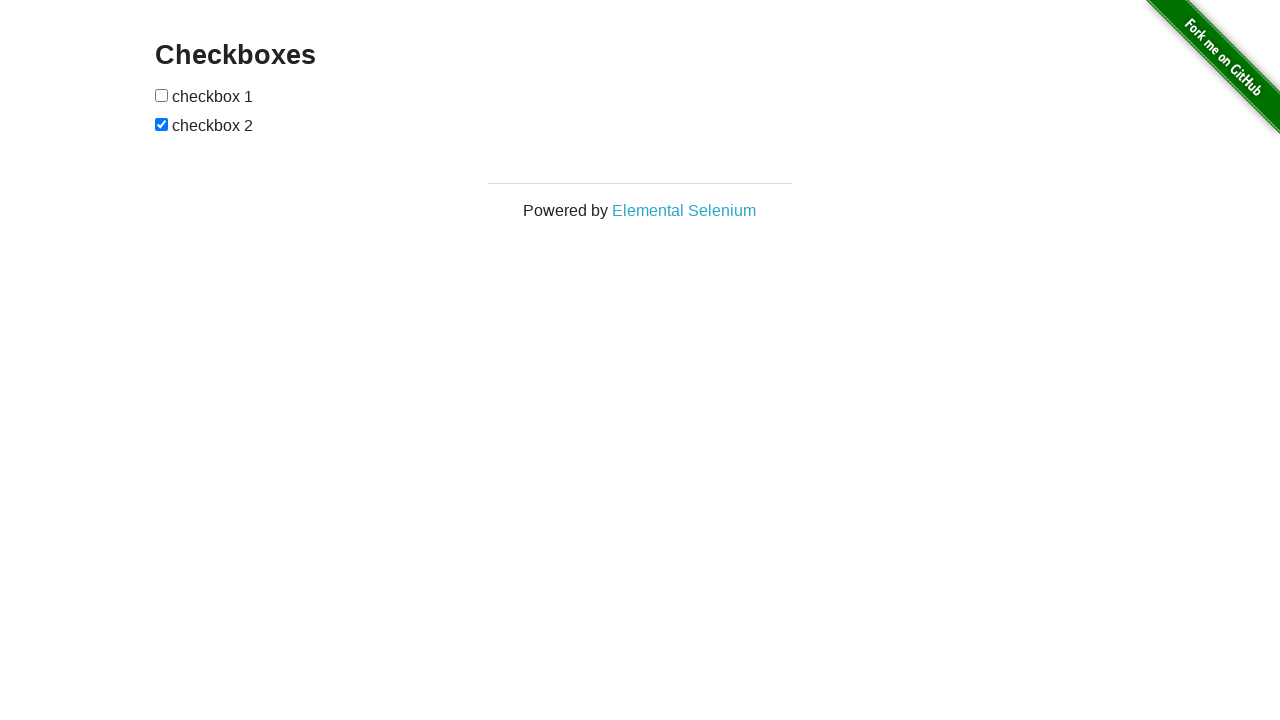

Located all checkboxes on the page
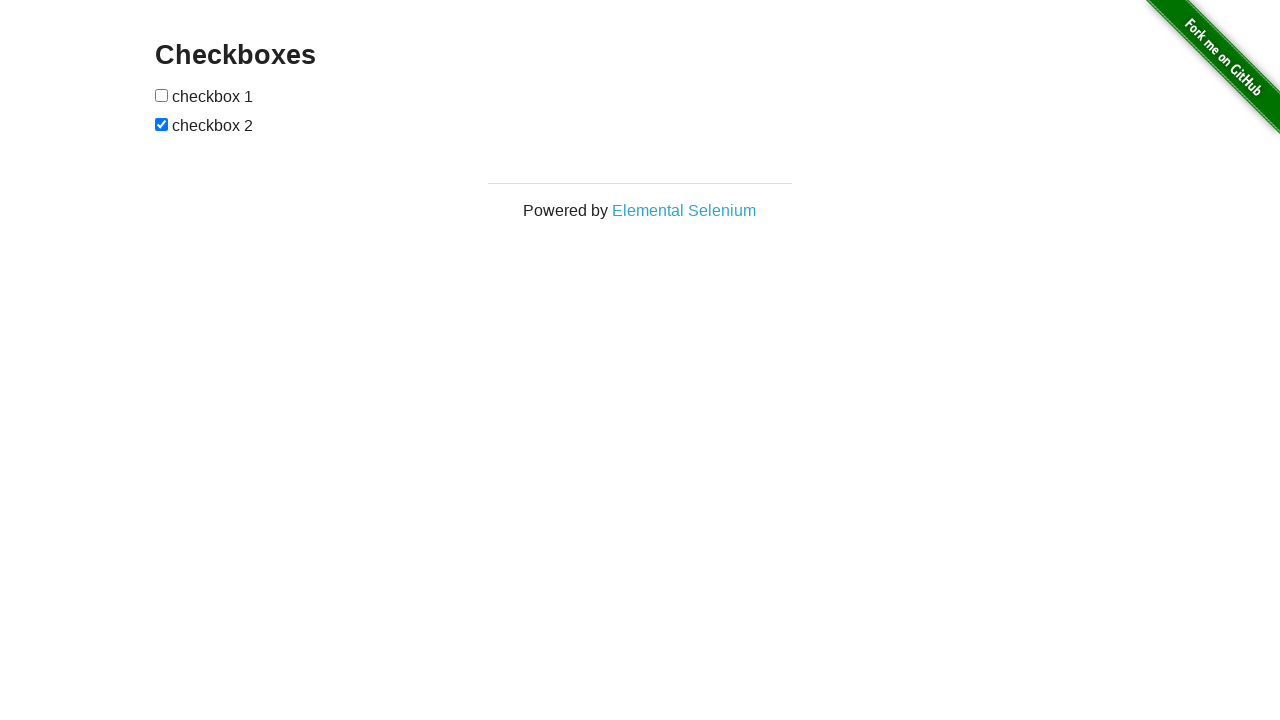

Retrieved count of checkboxes: 2
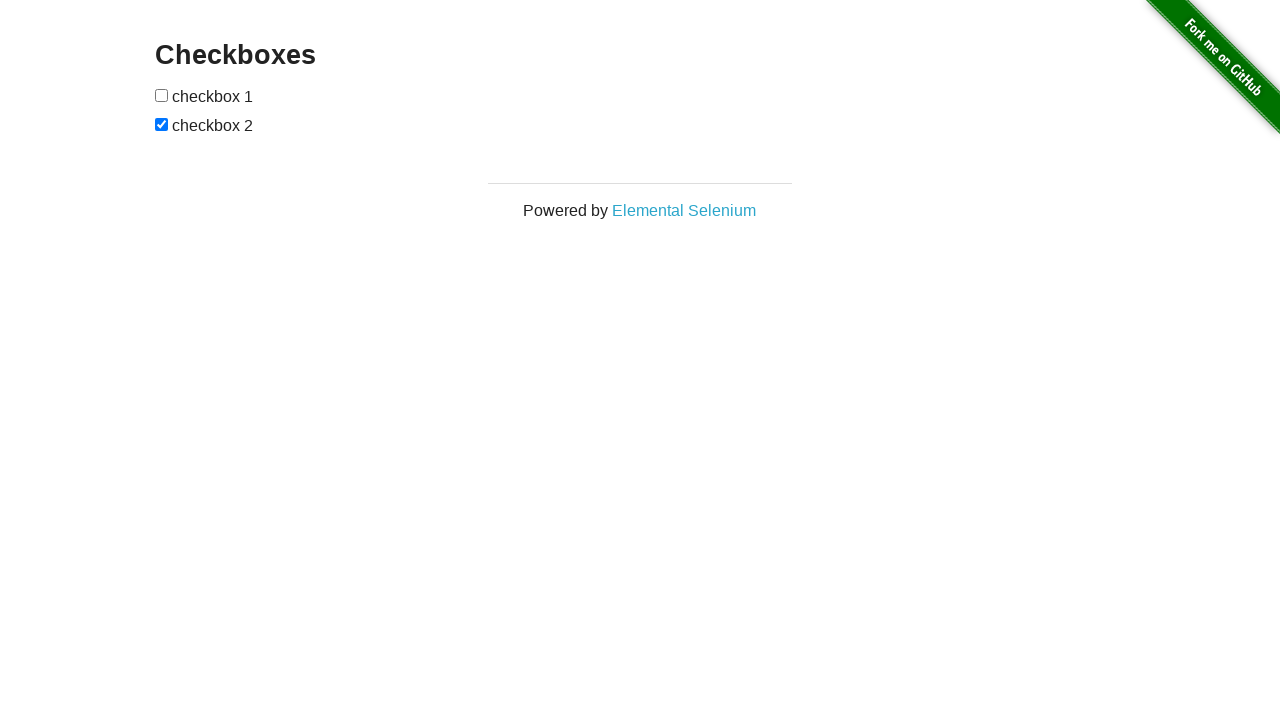

Retrieved checkbox at index 0
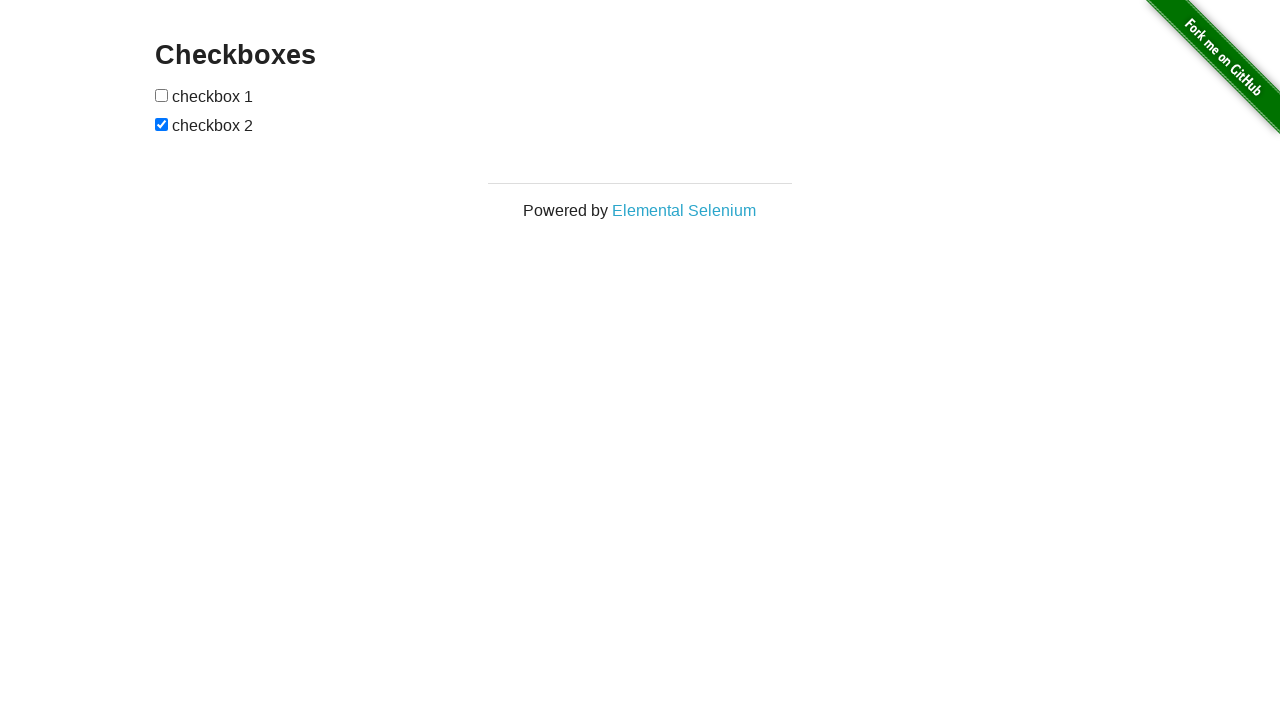

Retrieved checkbox at index 1
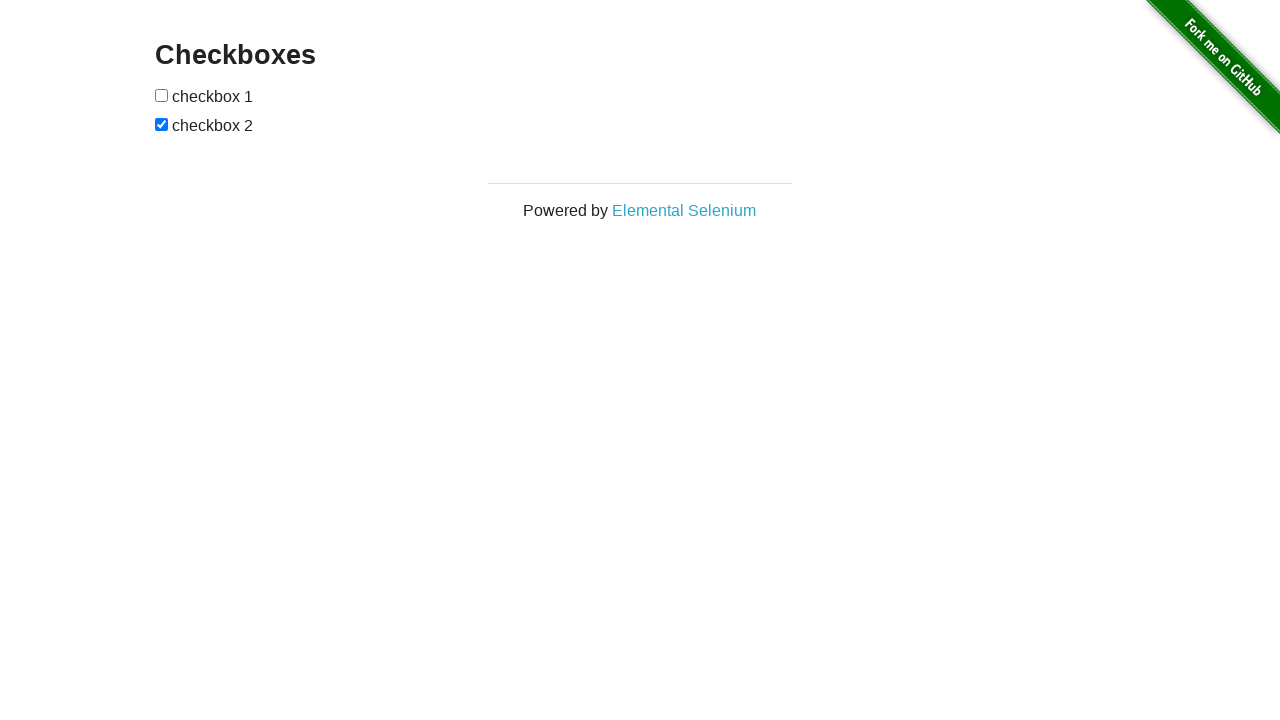

Checked that checkbox 1 is checked
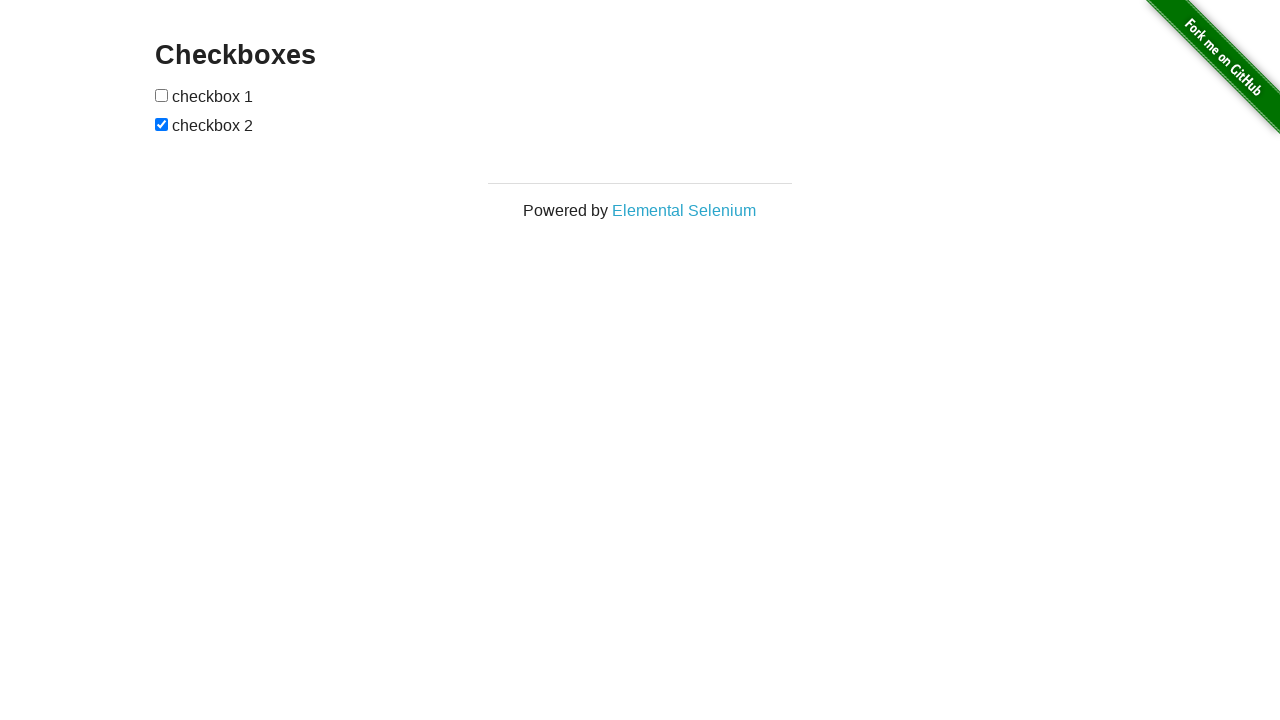

Unchecked checkbox at index 1 at (162, 124) on input[type='checkbox'] >> nth=1
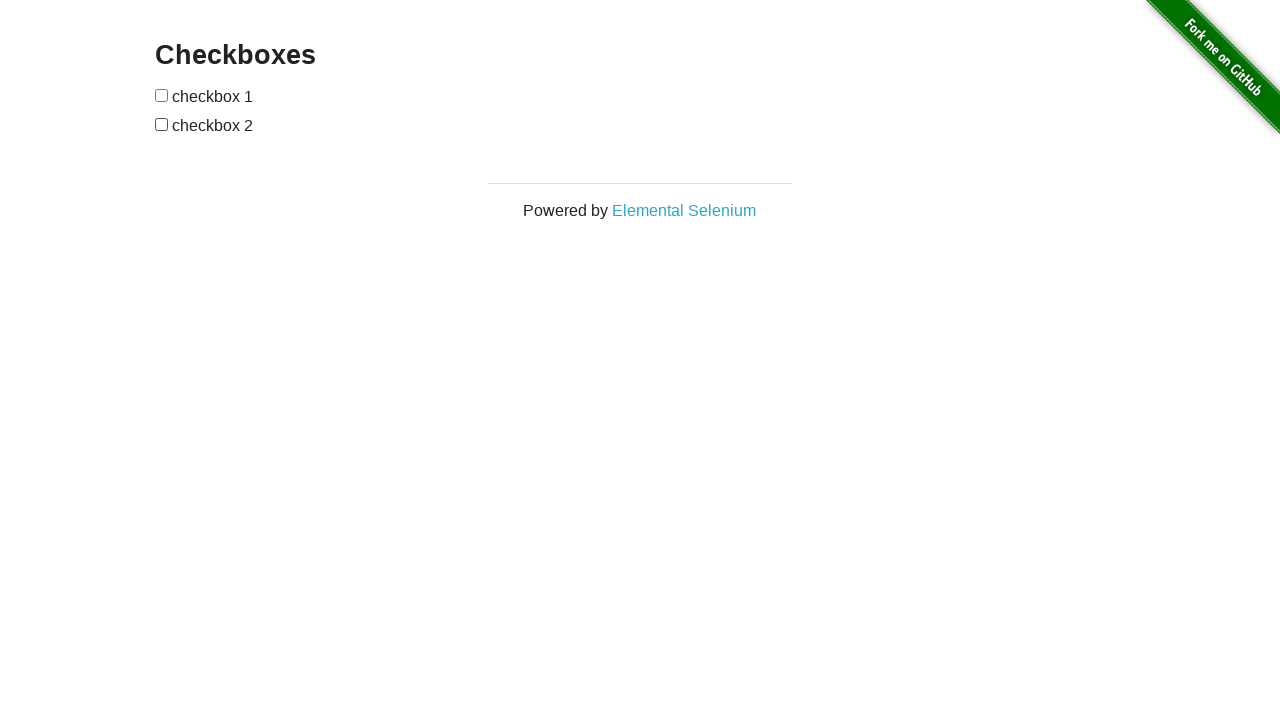

Verified that checkbox at index 0 is unchecked
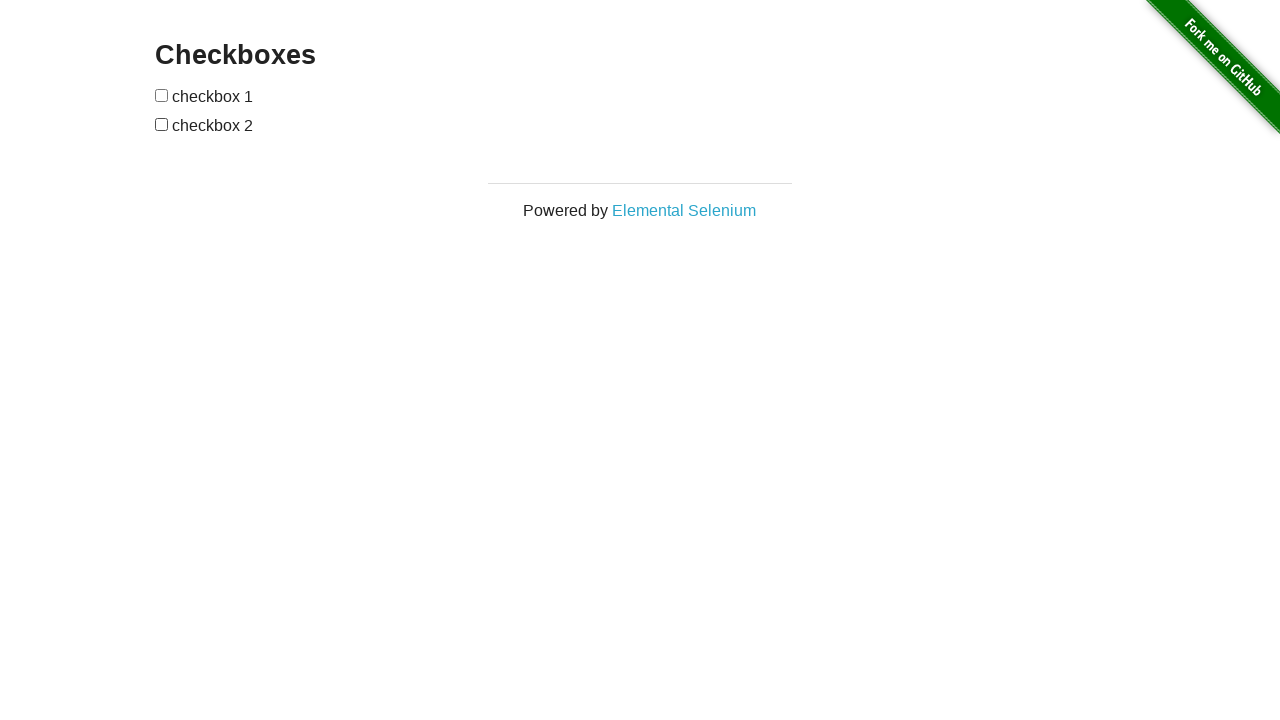

Verified that checkbox at index 1 is unchecked
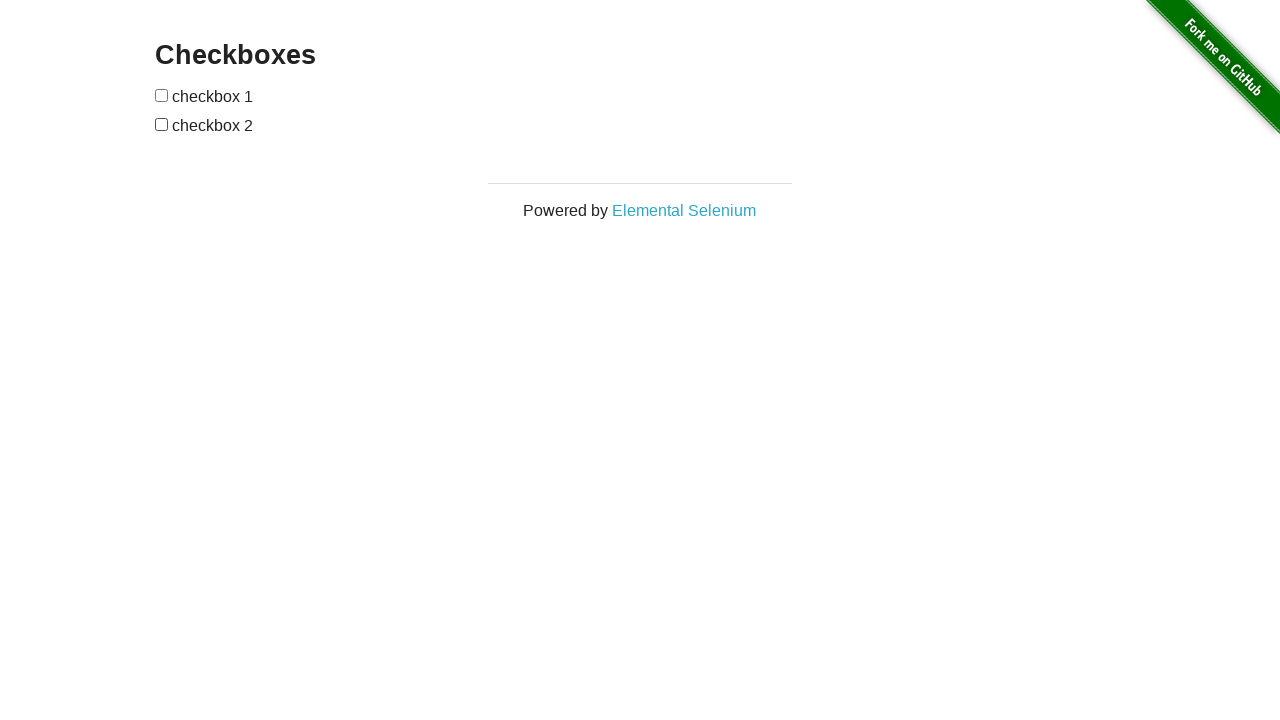

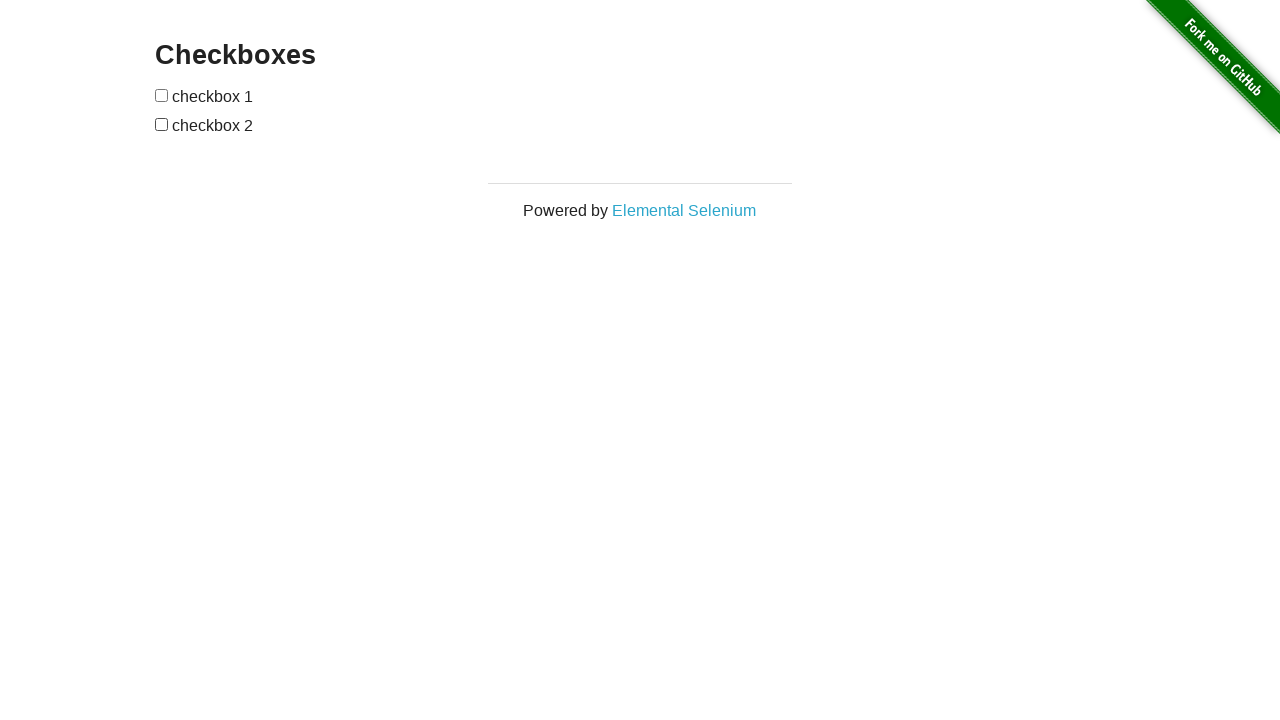